Tests form interactions on a practice page by clicking a checkbox, selecting the same option from a dropdown, entering text in an input field, and triggering an alert to verify the interaction flow.

Starting URL: http://qaclickacademy.com/practice.php

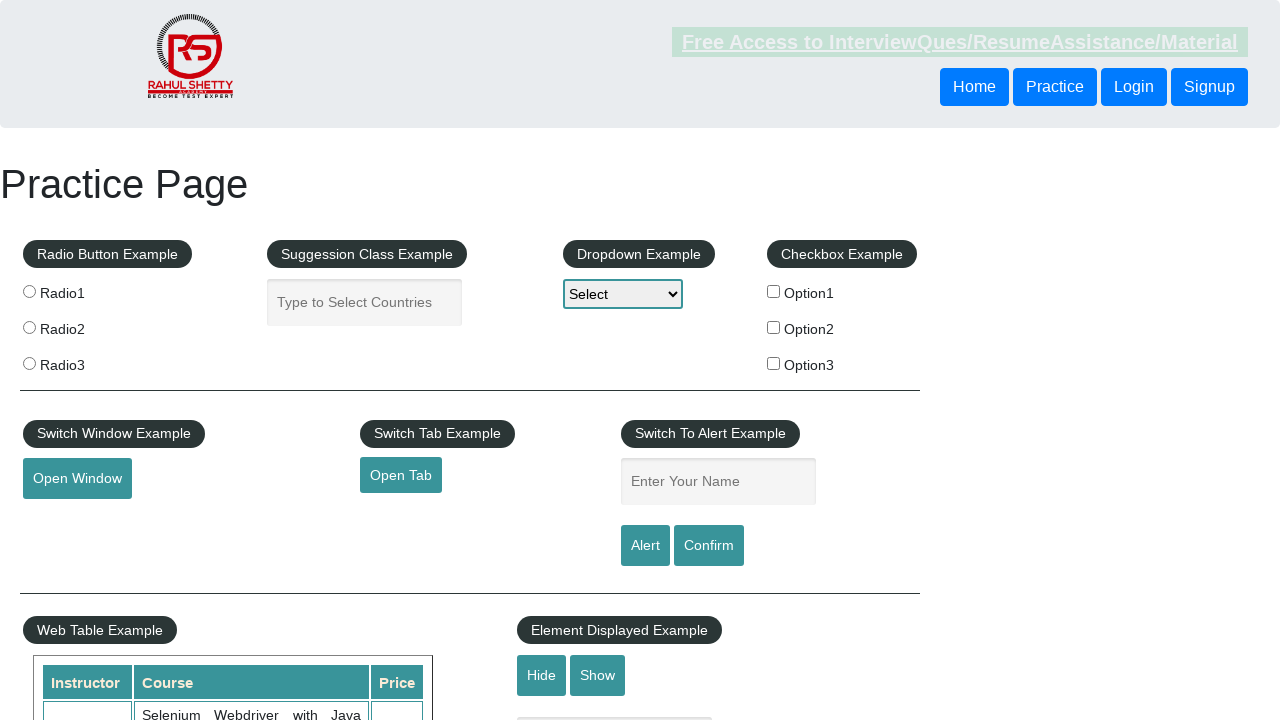

Clicked the second checkbox (Option2) at (774, 327) on xpath=//*[@id='checkbox-example']/fieldset/label[2]/input
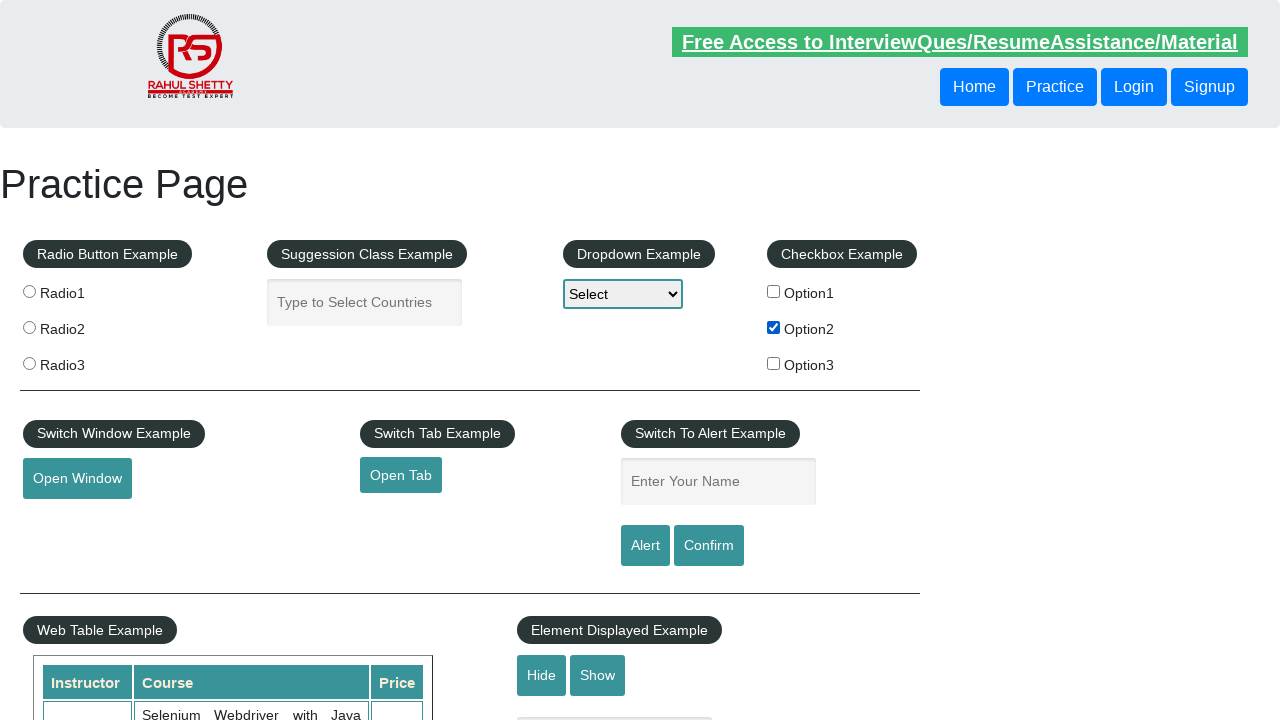

Retrieved checkbox label text: 'Option2'
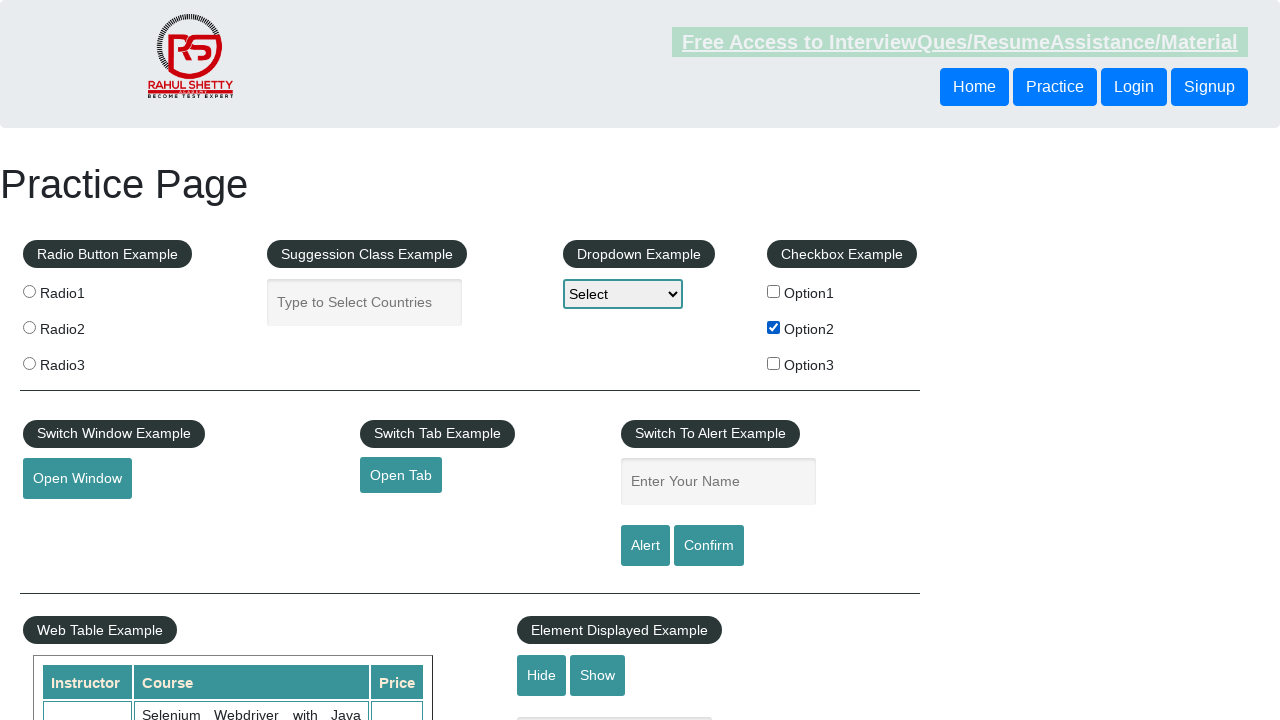

Selected 'Option2' from dropdown on #dropdown-class-example
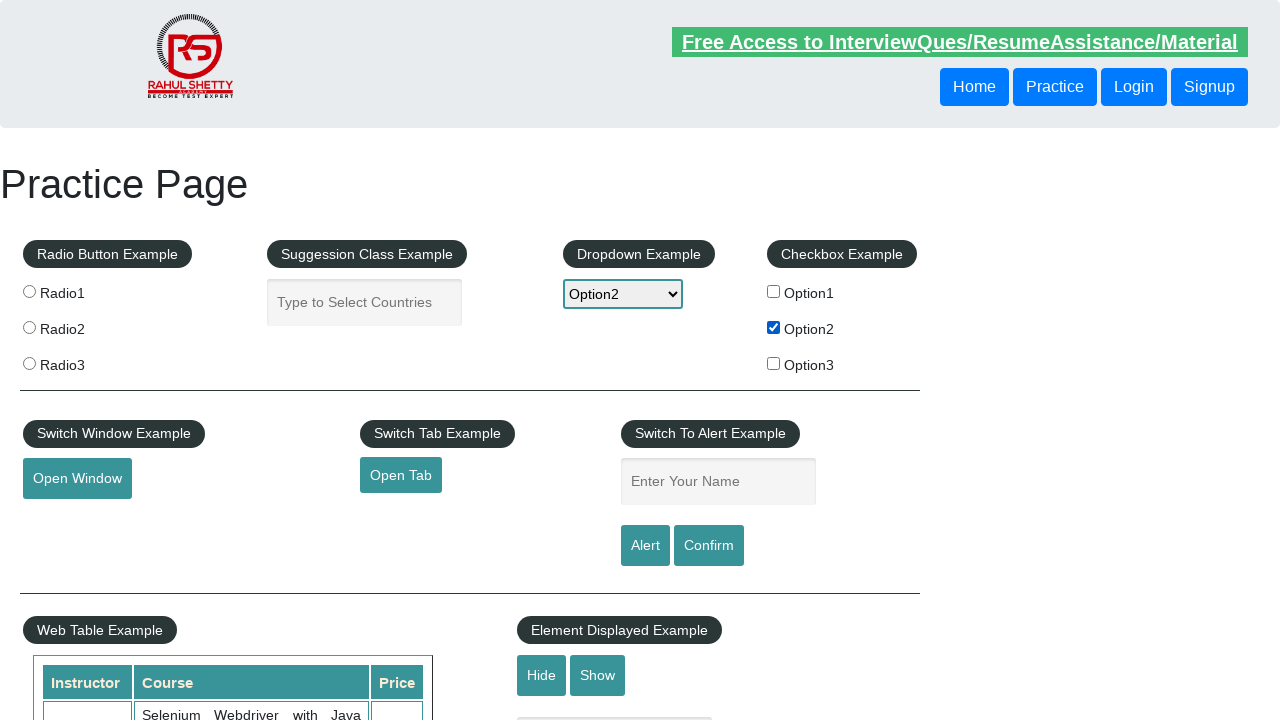

Entered 'Option2' in the name input field on input[name='enter-name']
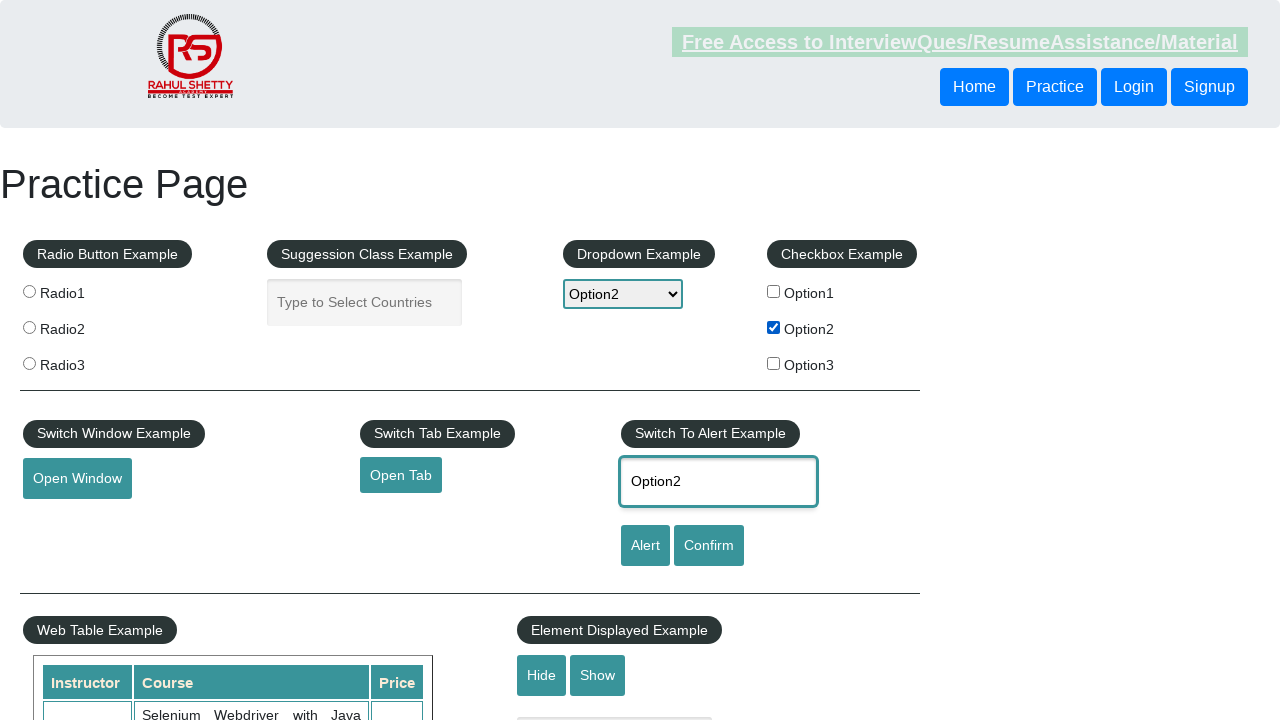

Clicked the alert button at (645, 546) on #alertbtn
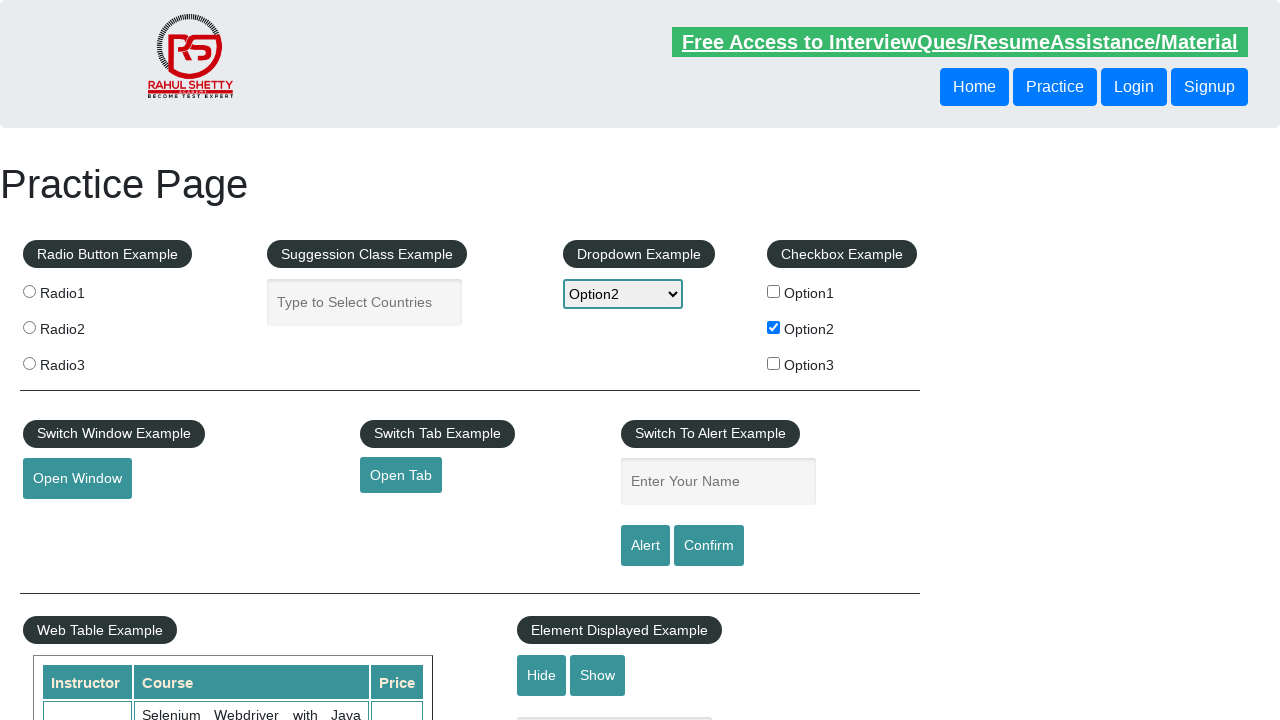

Set up dialog handler to accept alerts
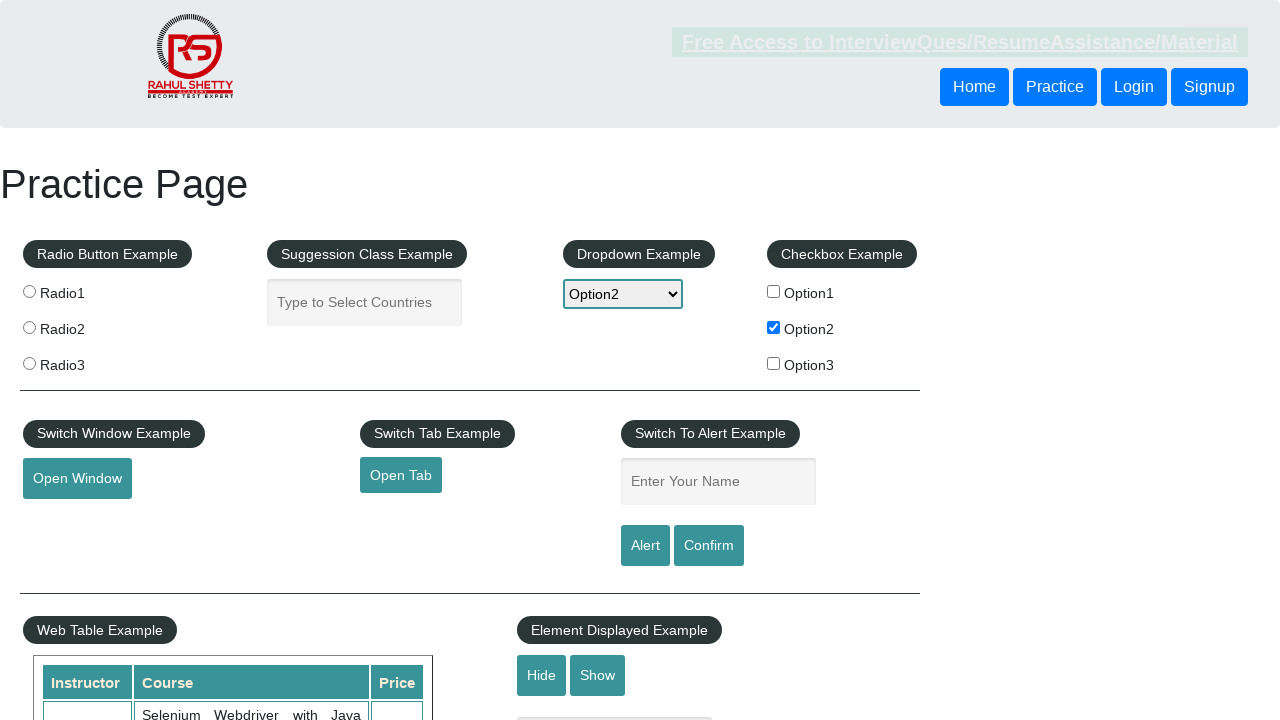

Waited for alert to appear and be handled
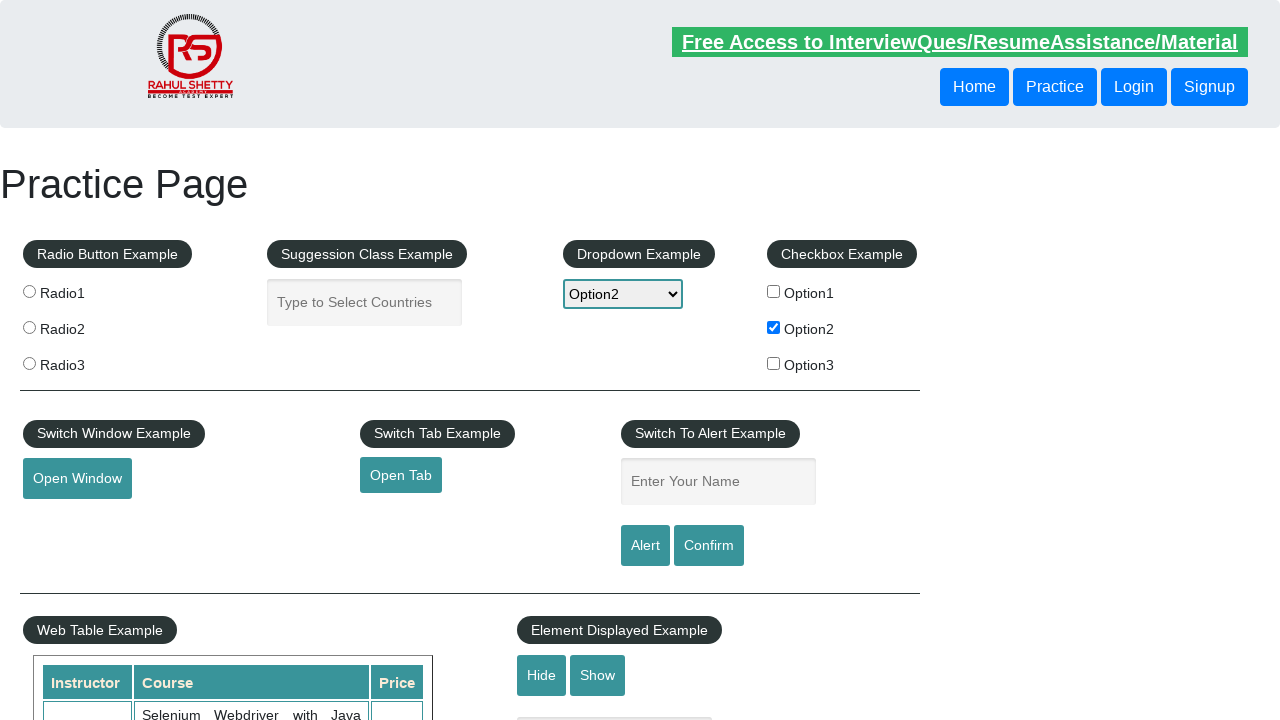

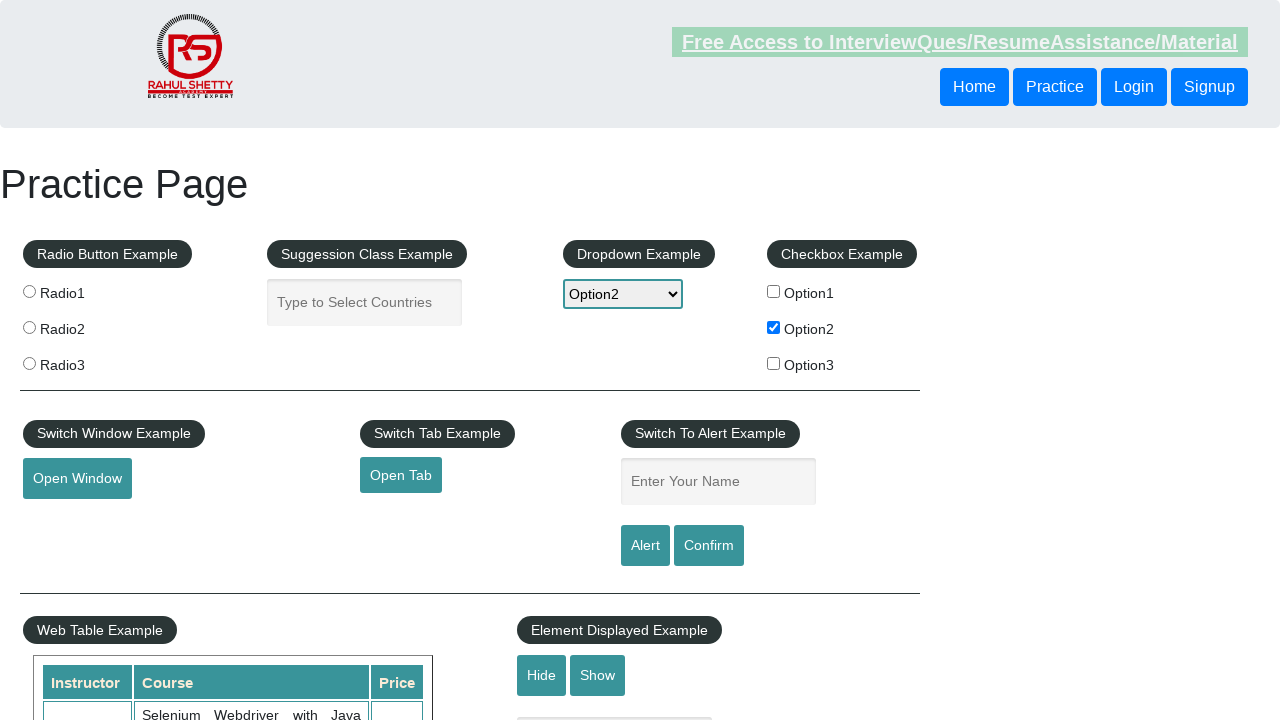